Tests dynamic loading functionality by clicking a start button and waiting for hidden content to become visible

Starting URL: https://the-internet.herokuapp.com/dynamic_loading/1

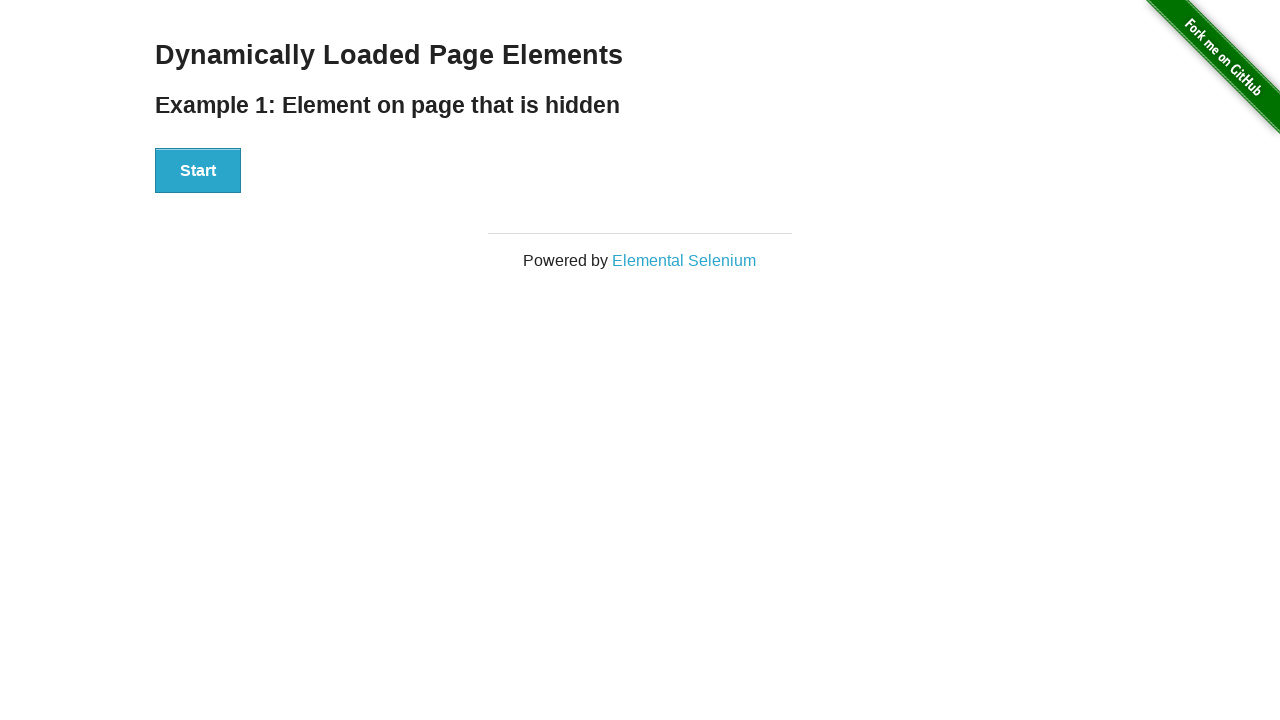

Clicked Start button to trigger dynamic loading at (198, 171) on xpath=//button
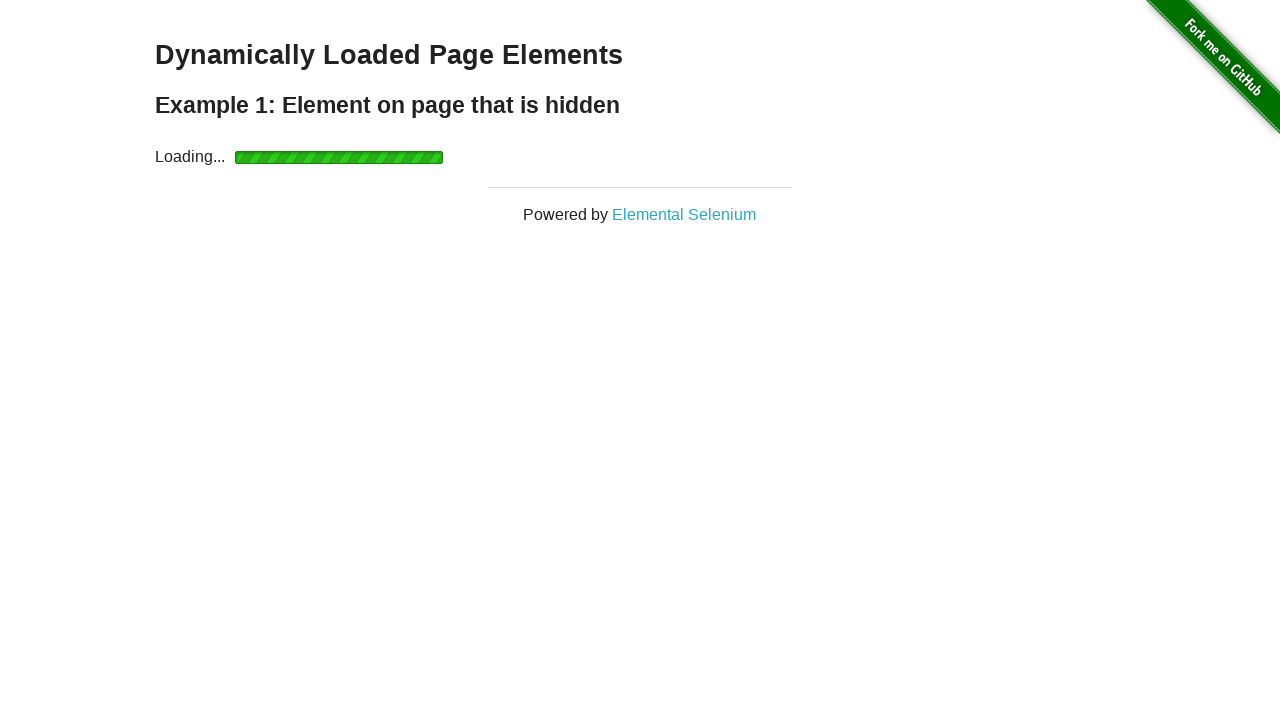

Waited for dynamically loaded content to become visible
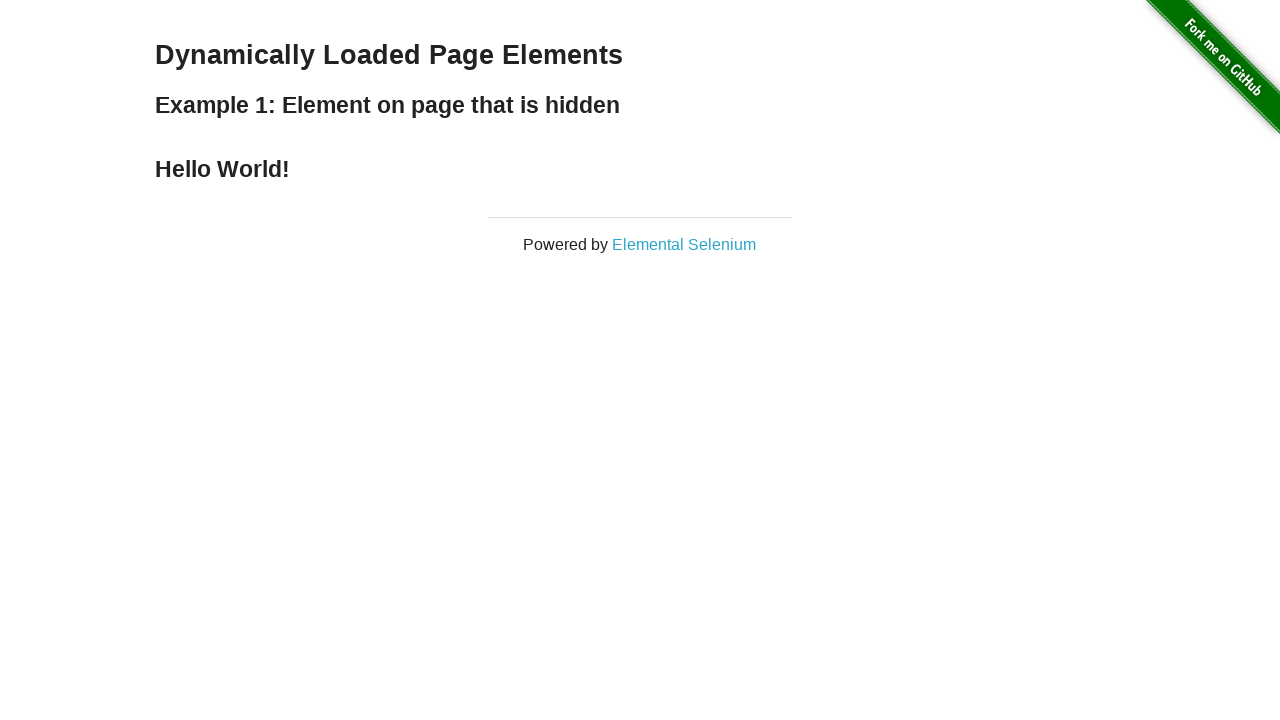

Located the finish heading element
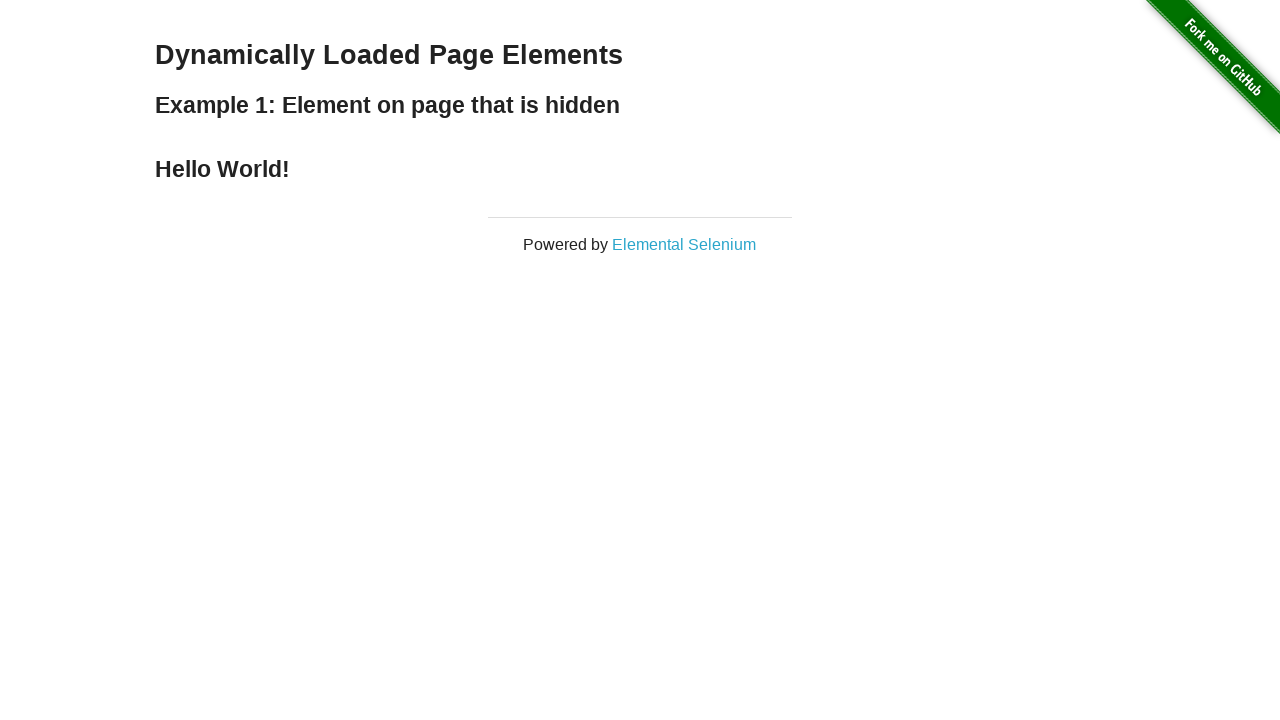

Checked if finish heading is visible
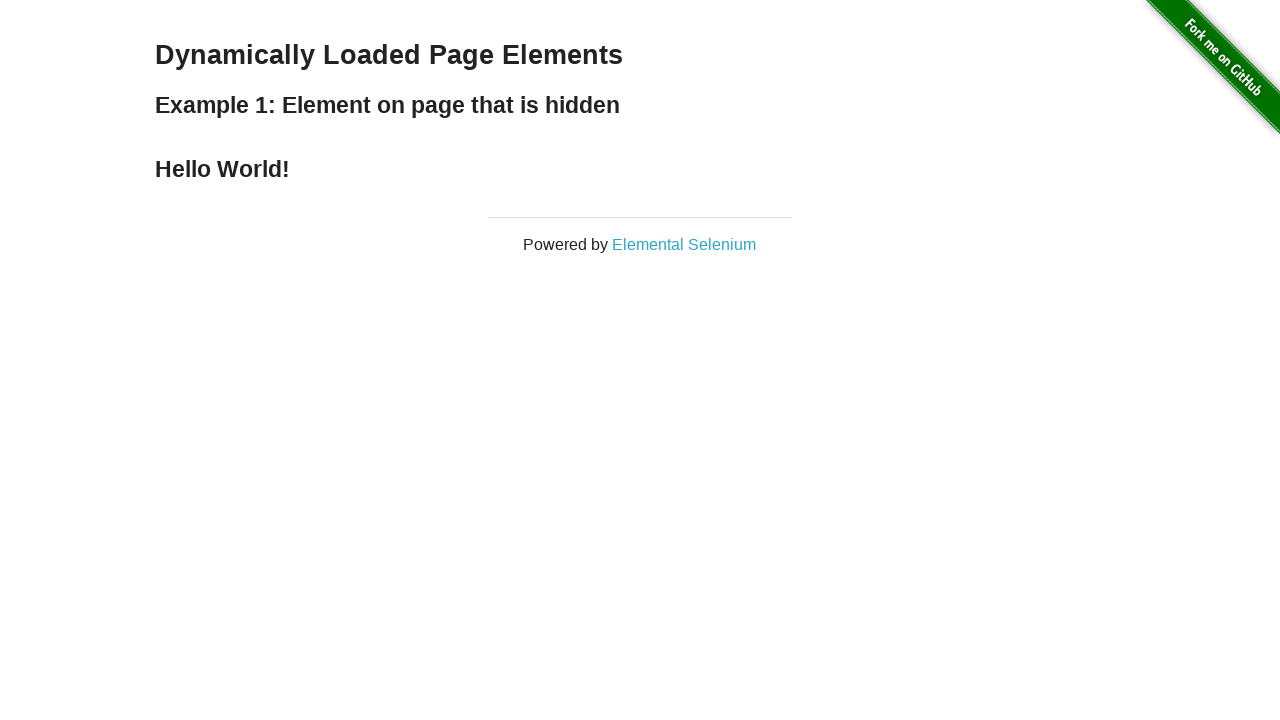

Retrieved and printed finish heading text content
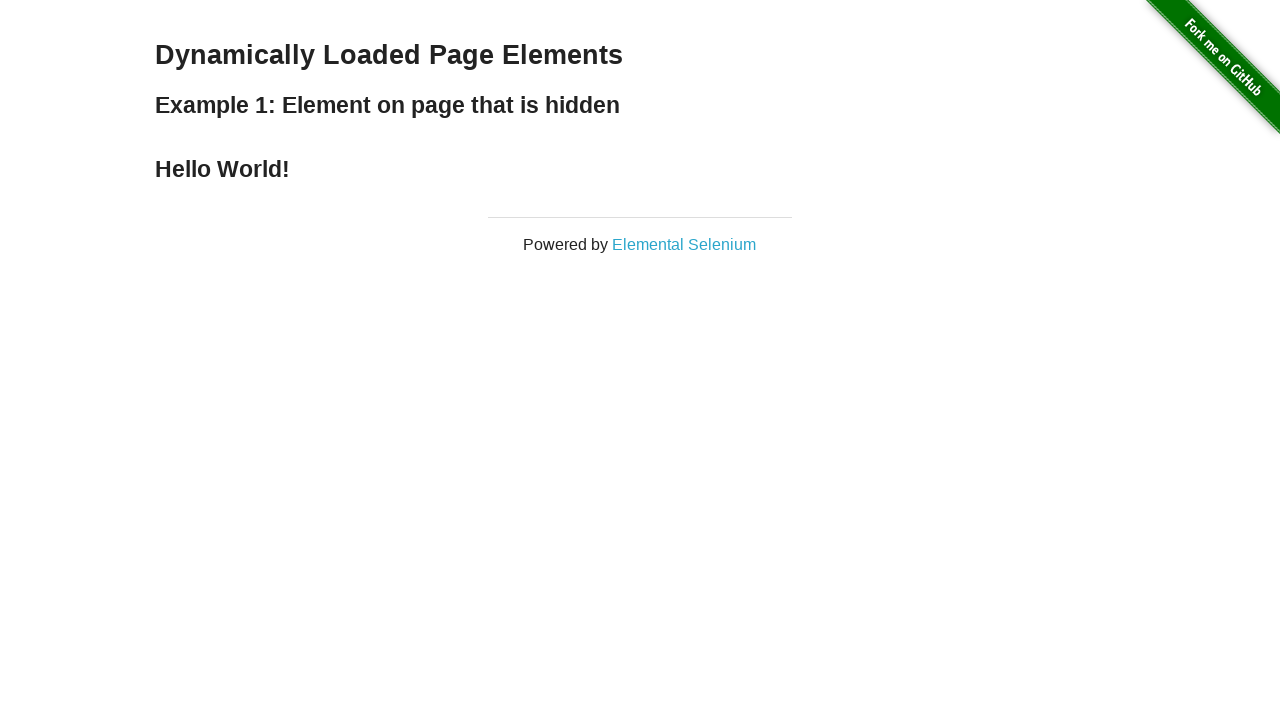

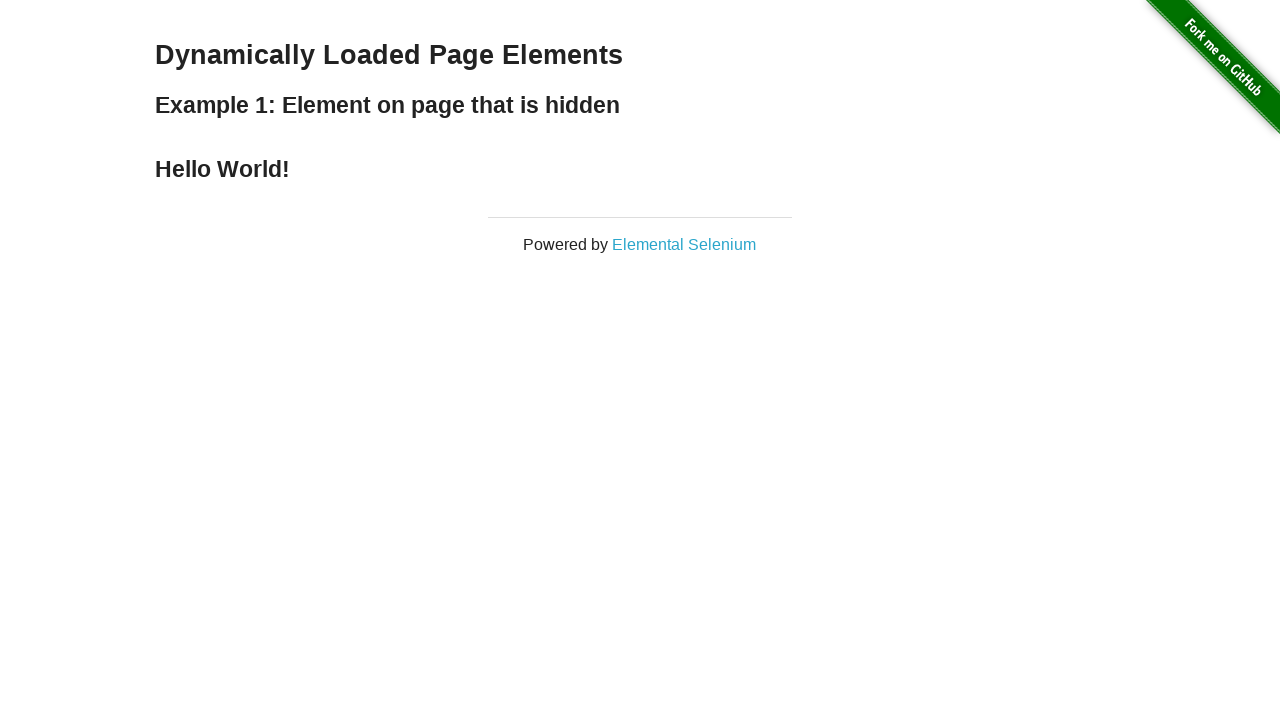